Navigates to the Android Developer News page and waits for news entries to load, verifying that the page content is displayed correctly.

Starting URL: https://developer.android.com/news

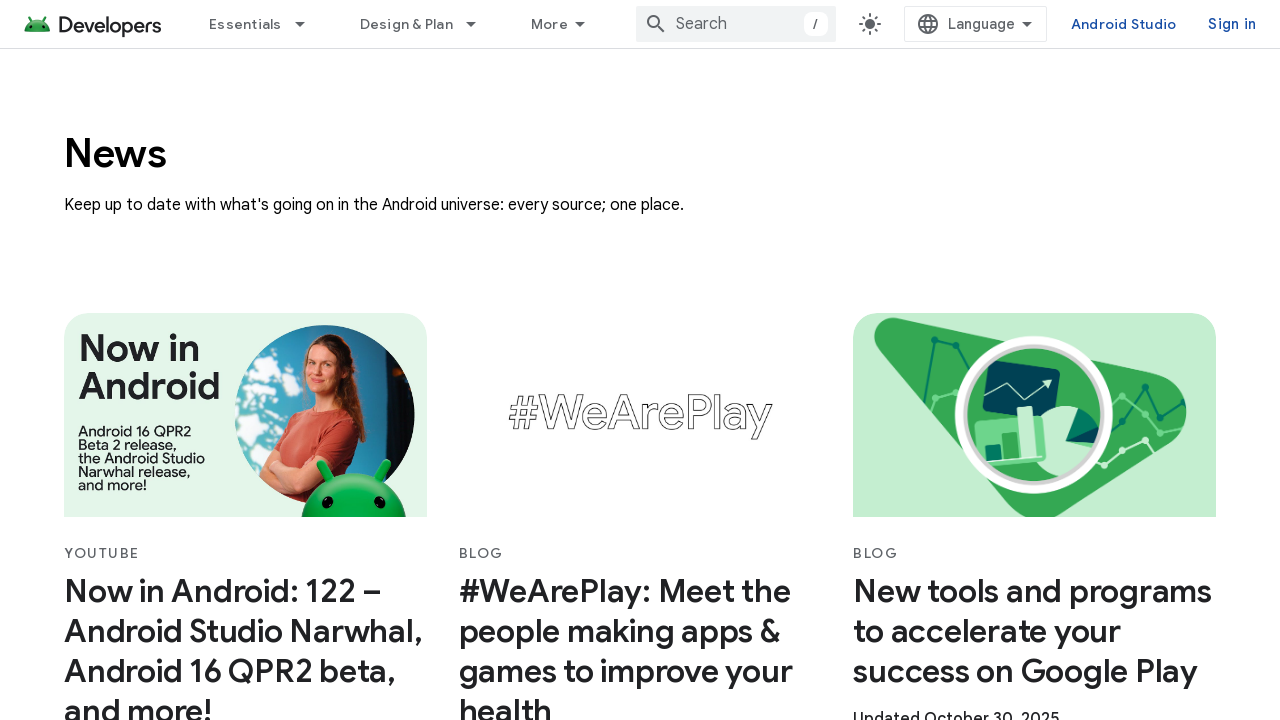

Navigated to Android Developer News page
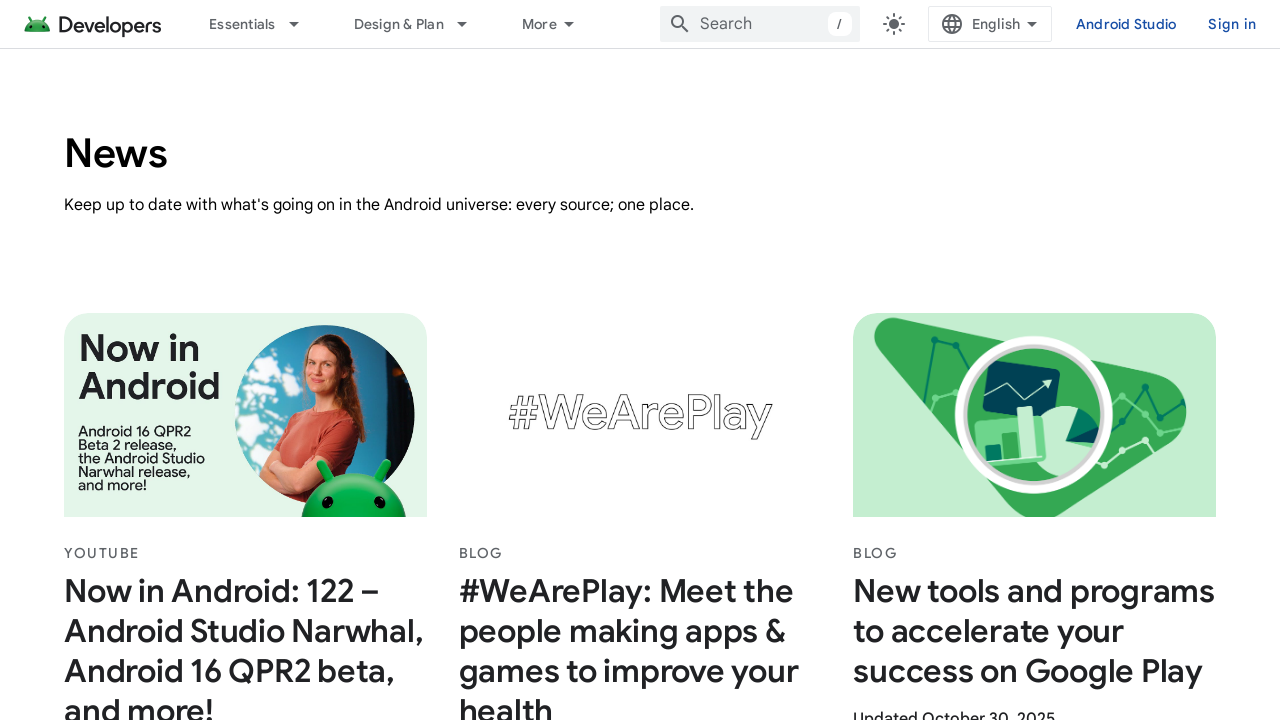

Waited for news entries to load (div.devsite-card-wrapper)
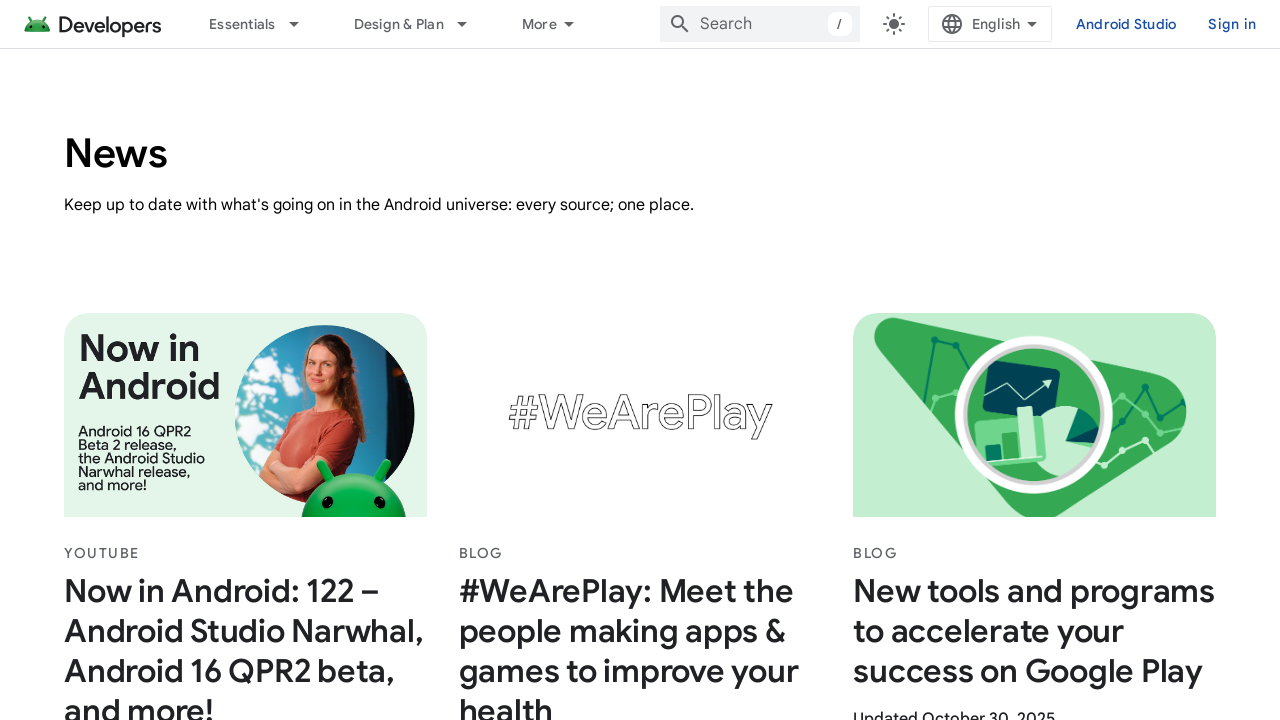

Located news entry elements on the page
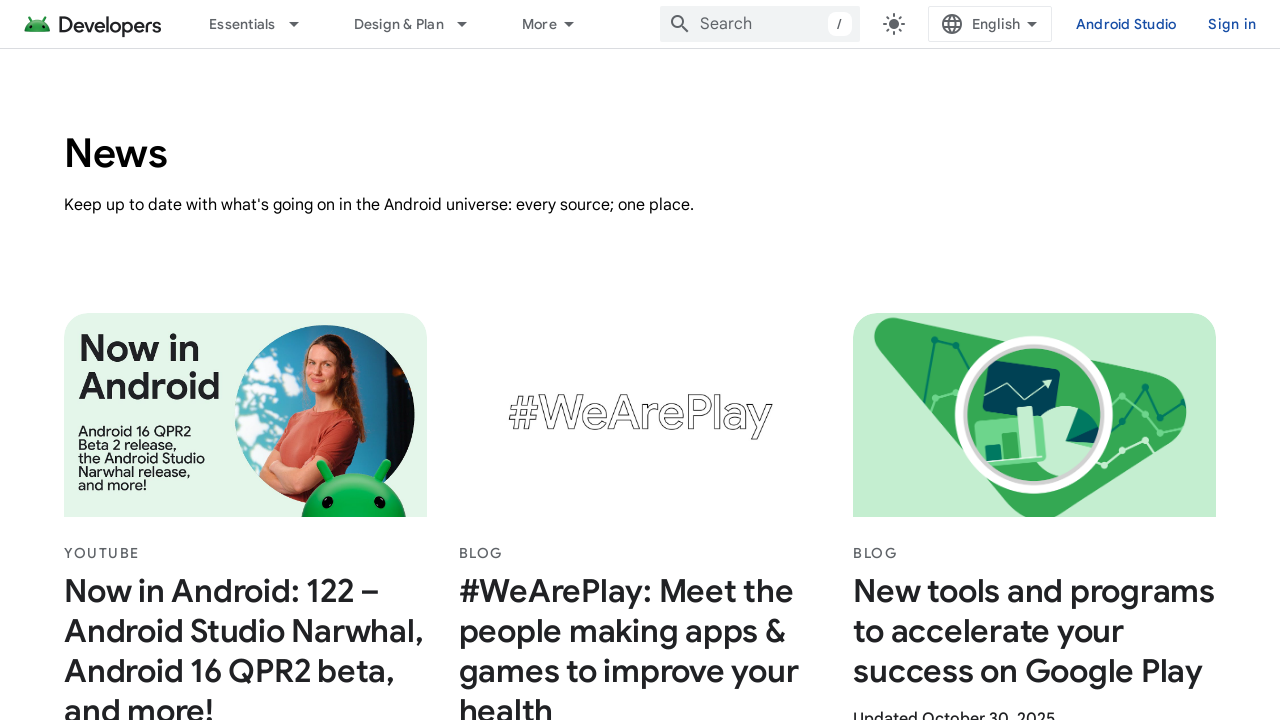

Verified first news entry is visible
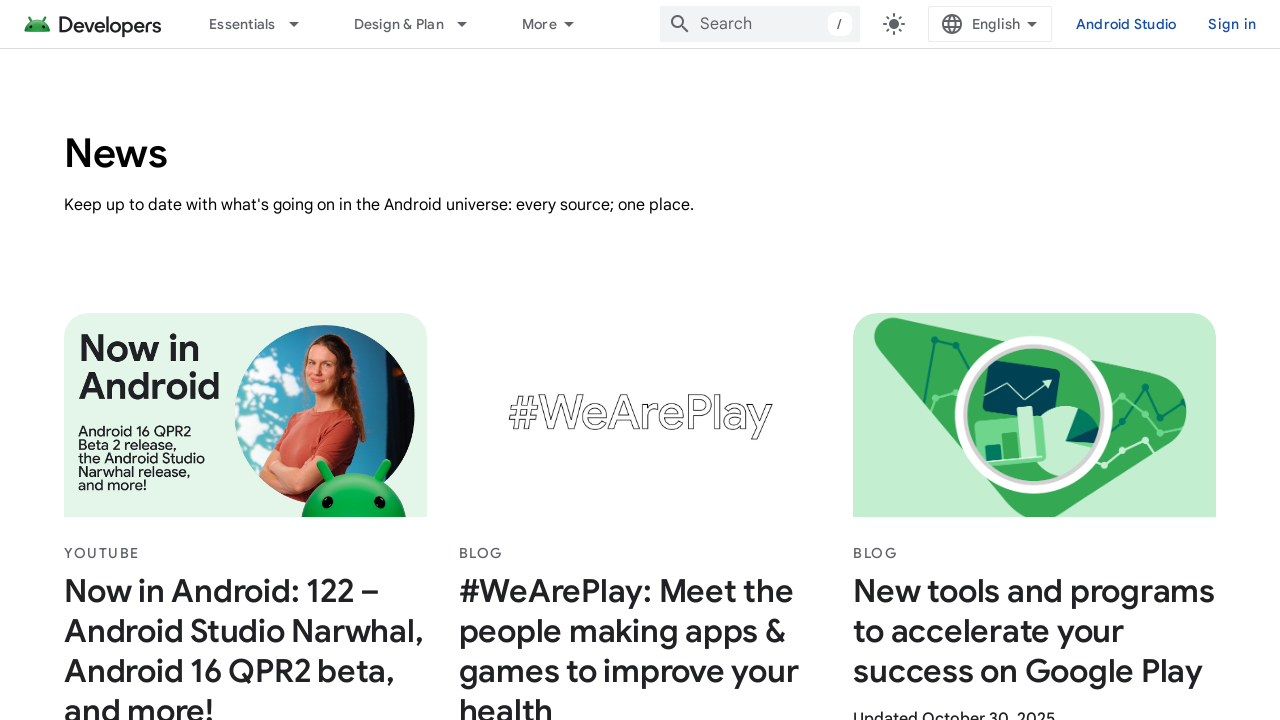

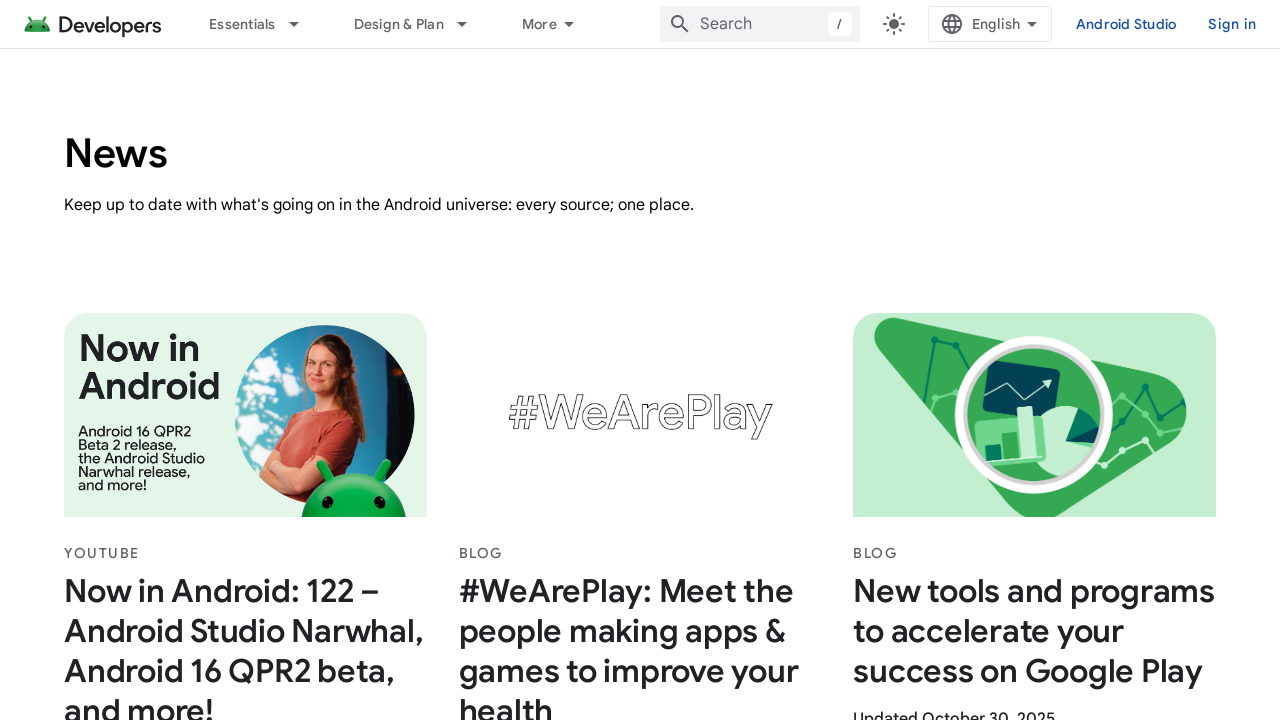